Tests dynamic loading functionality by clicking the Start button on the Heroku demo page, which triggers content to load dynamically

Starting URL: https://the-internet.herokuapp.com/dynamic_loading/2

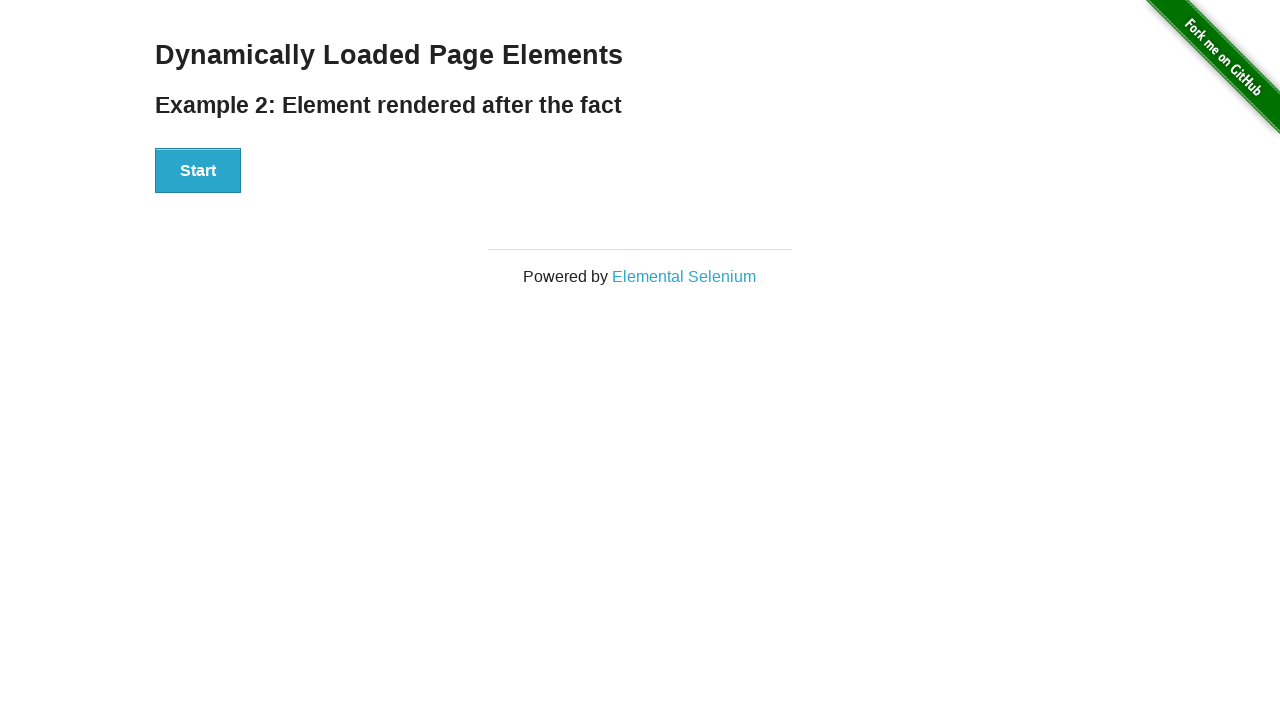

Clicked the Start button to trigger dynamic loading at (198, 171) on xpath=//button[text()='Start']
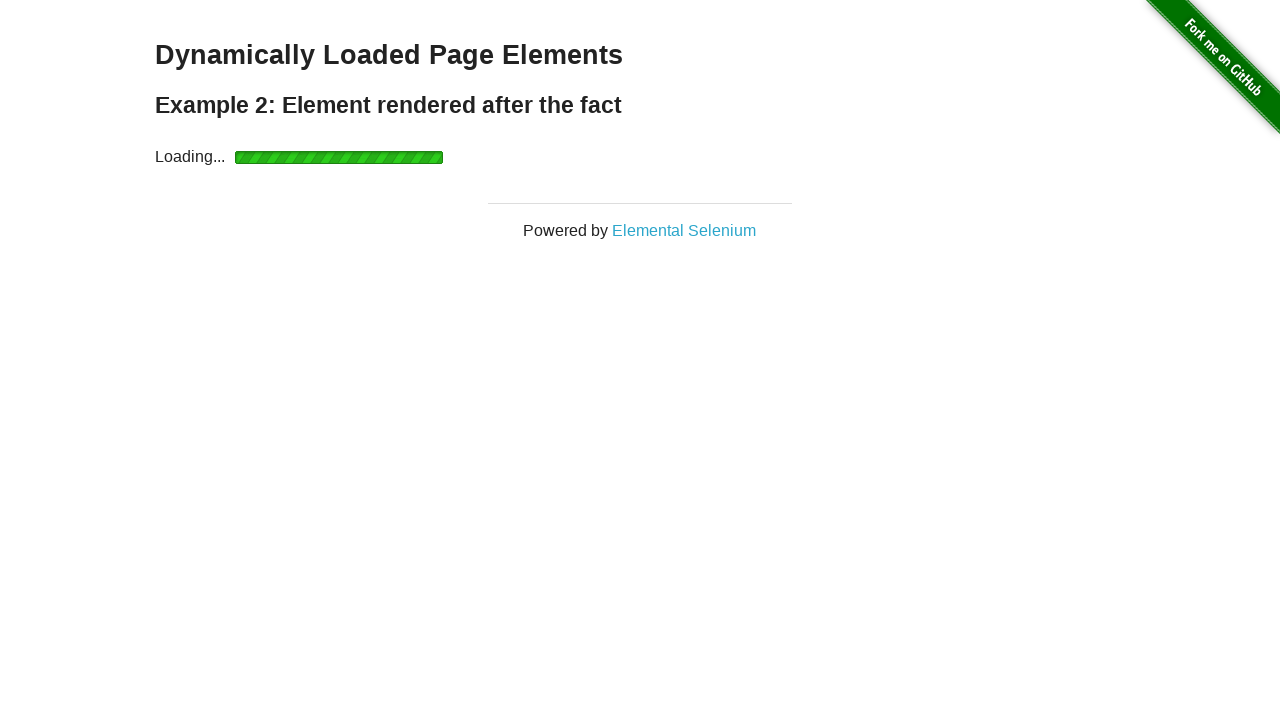

Dynamically loaded content appeared
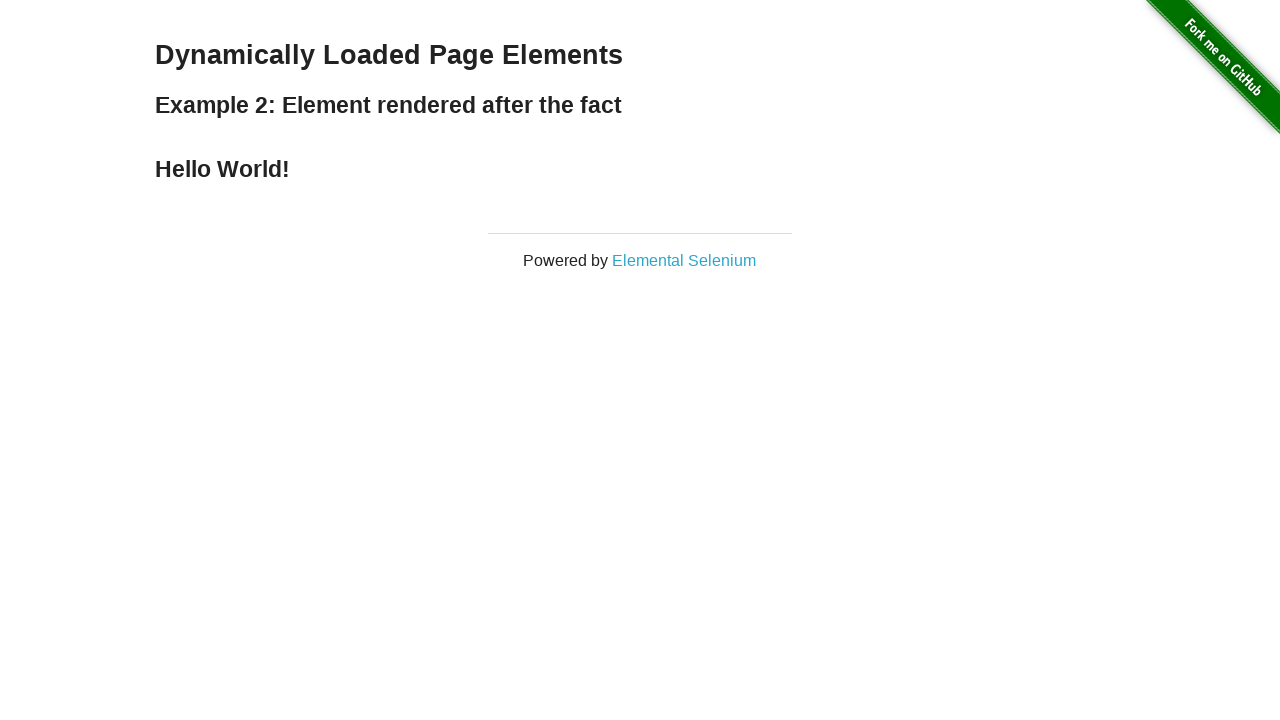

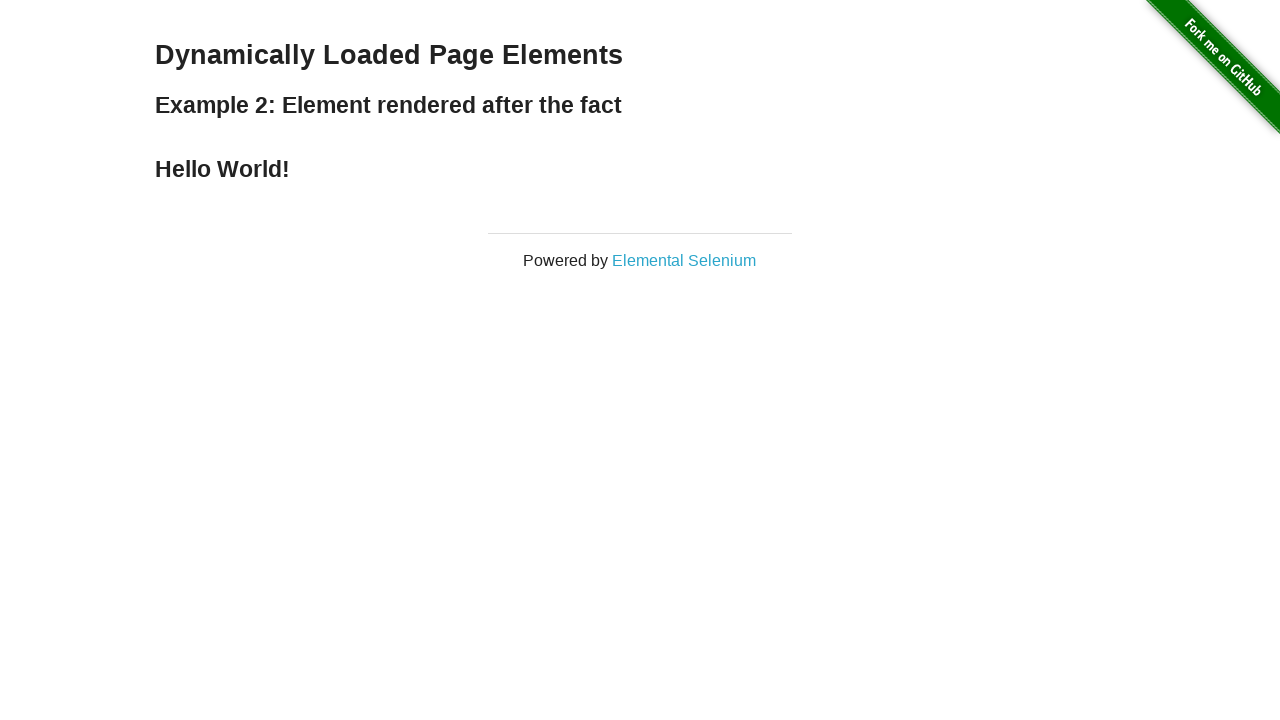